Tests the Quality With Millan website by navigating to the home page, clicking on the Tags link, performing a search for a non-existent topic ("testcafe"), and then searching for an existing article ("The paradigm of Quality").

Starting URL: https://qualitywithmillan.github.io/

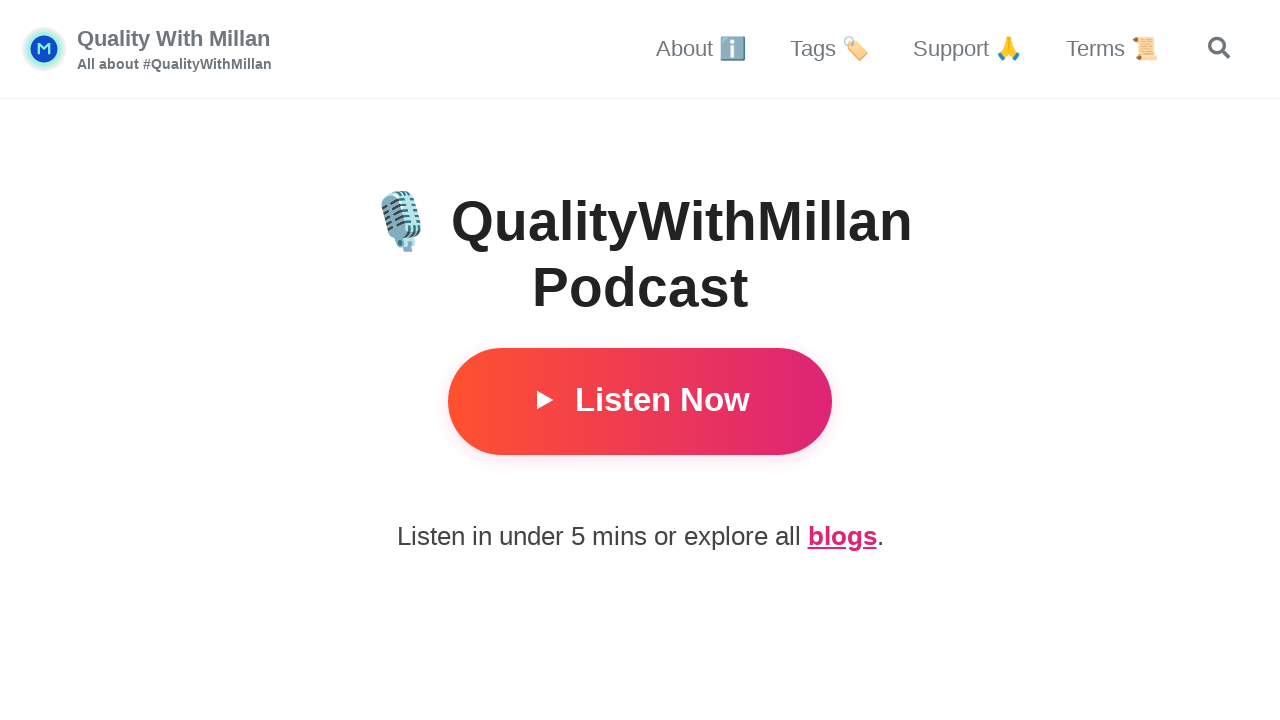

Home page loaded and network idle
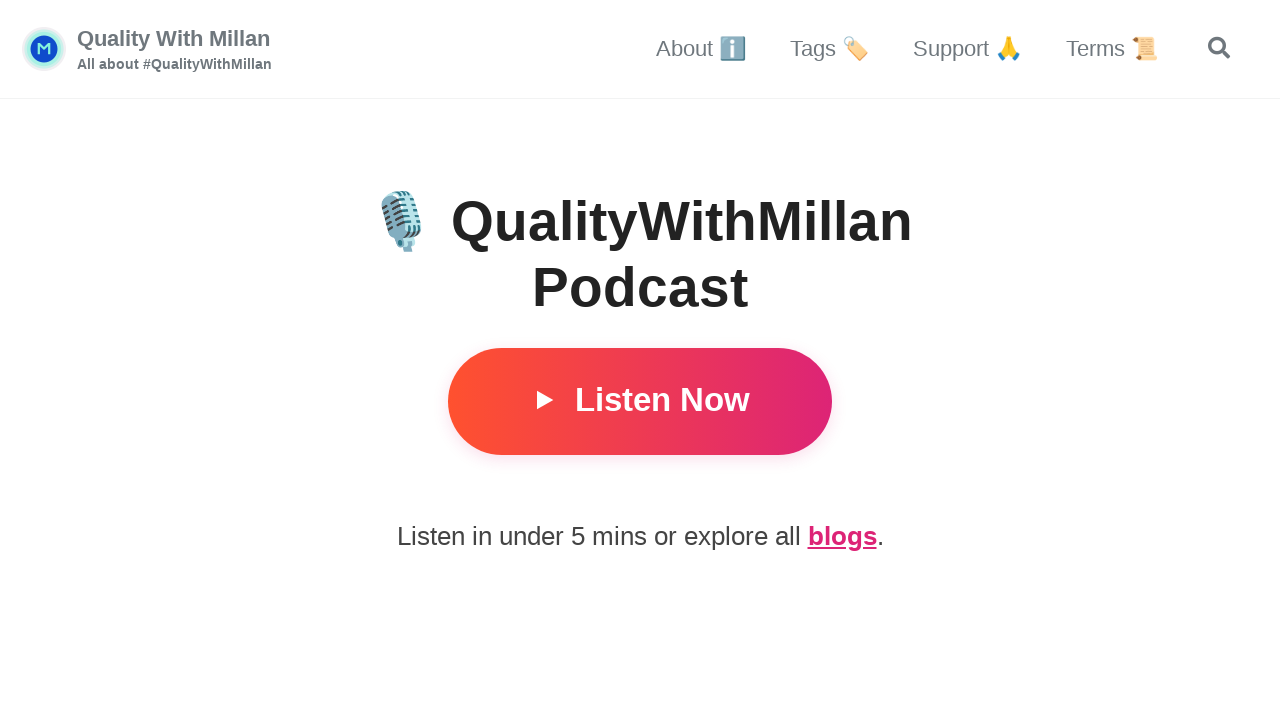

Clicked on Tags link in masthead header at (830, 49) on .masthead a:has-text("Tags")
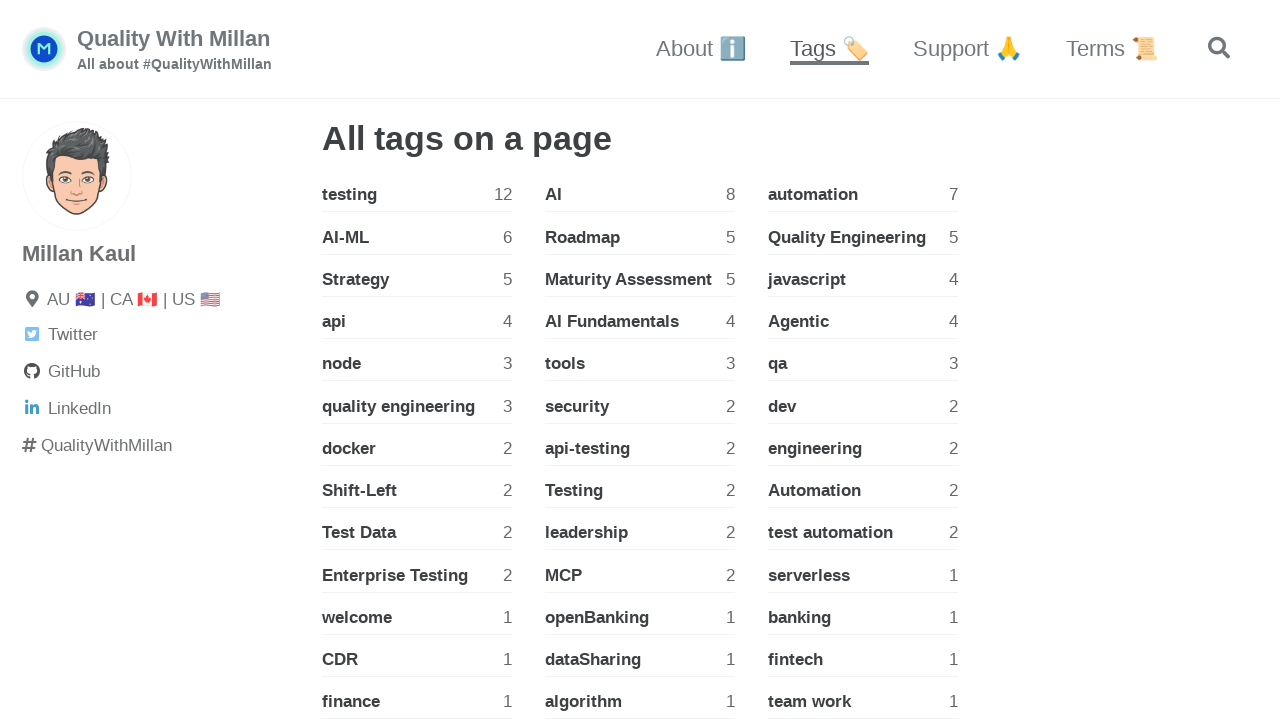

Tags page loaded and network idle
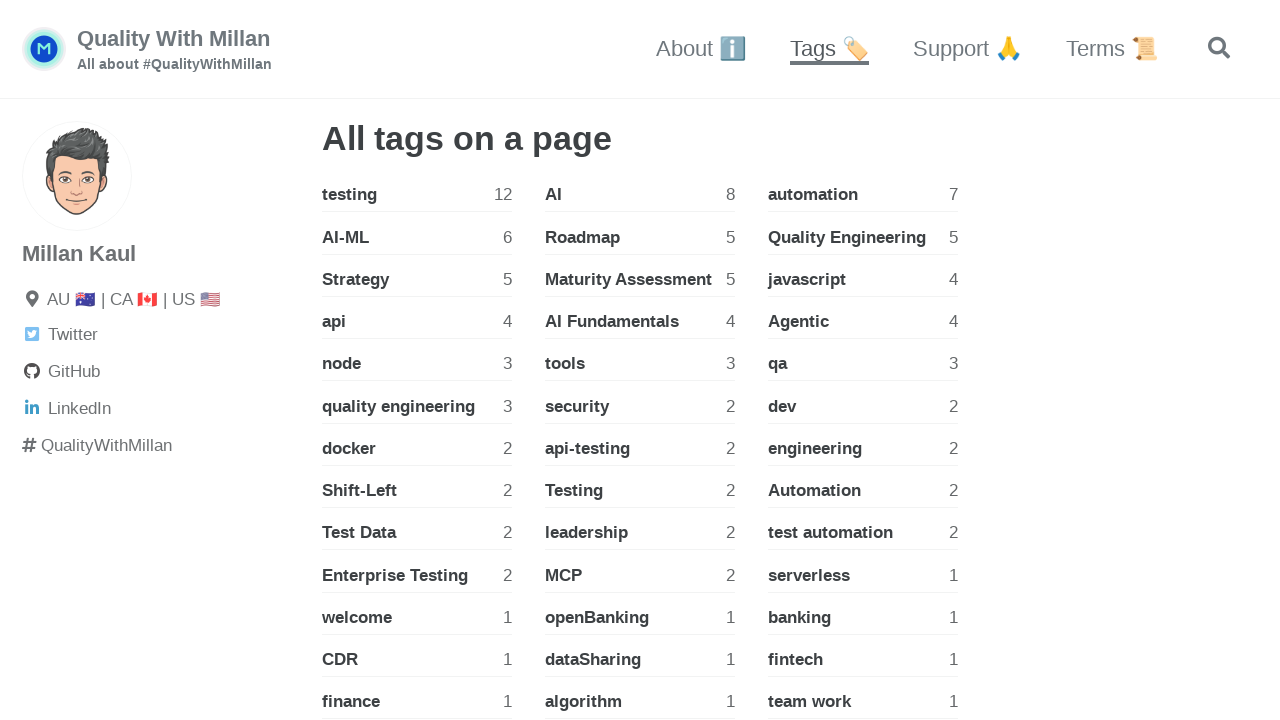

Opened search toggle at (1219, 49) on .search__toggle
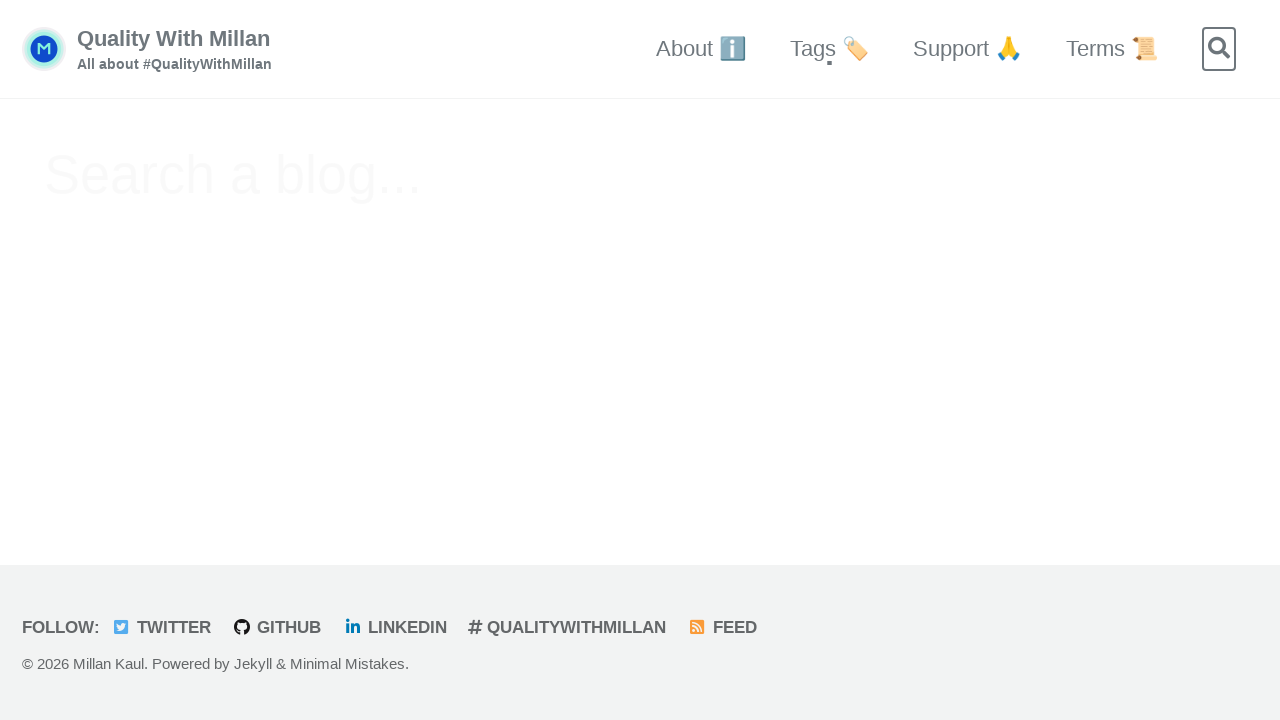

Filled search field with 'testcafe' on #search
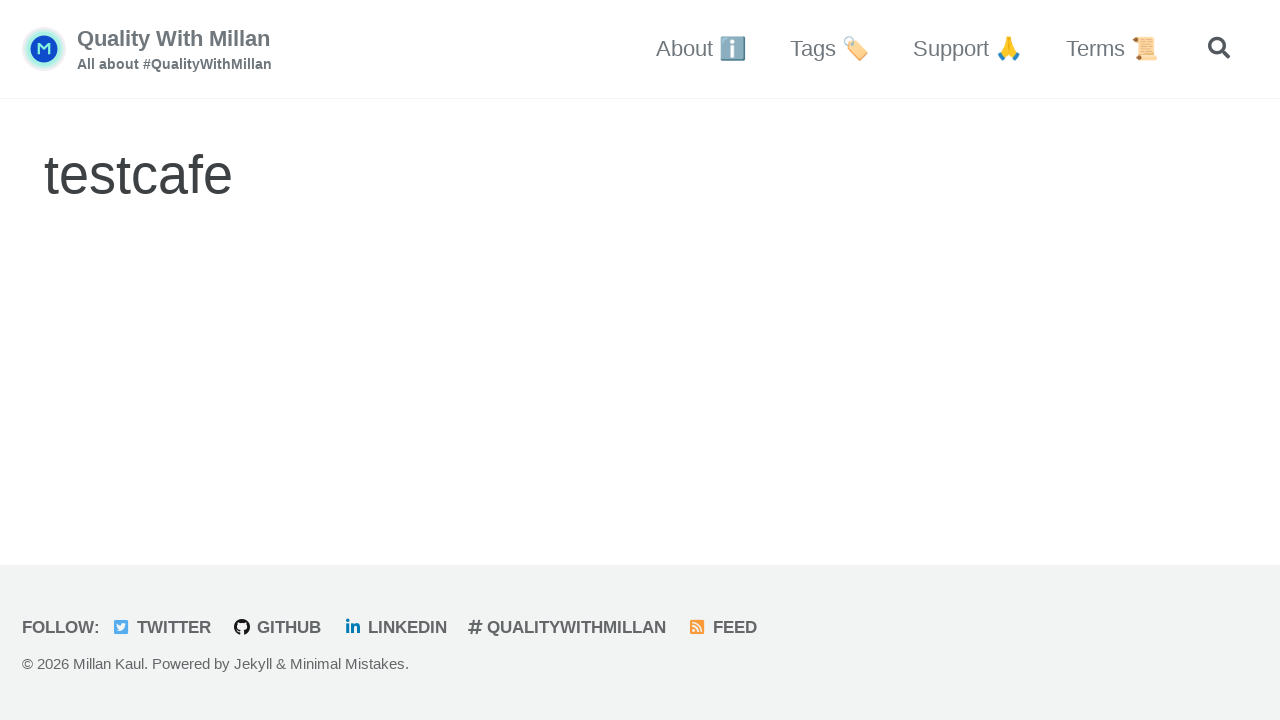

Pressed Enter to search for 'testcafe'
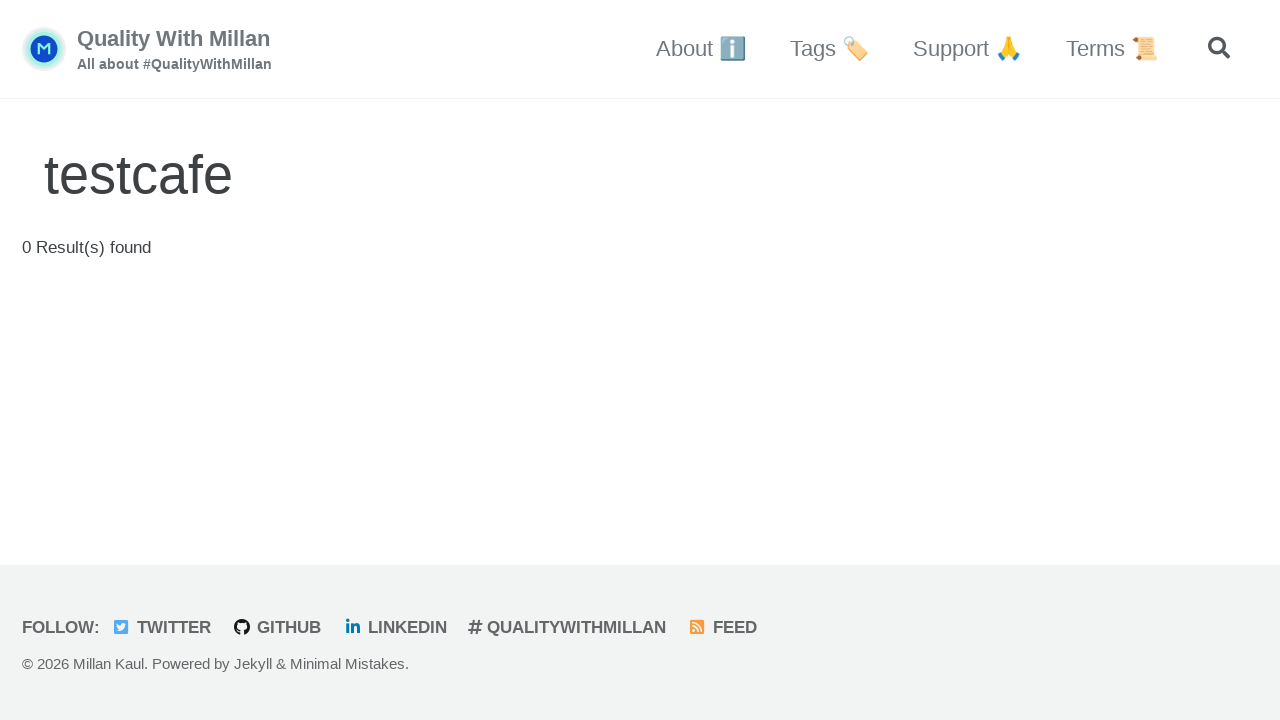

Search results for 'testcafe' loaded
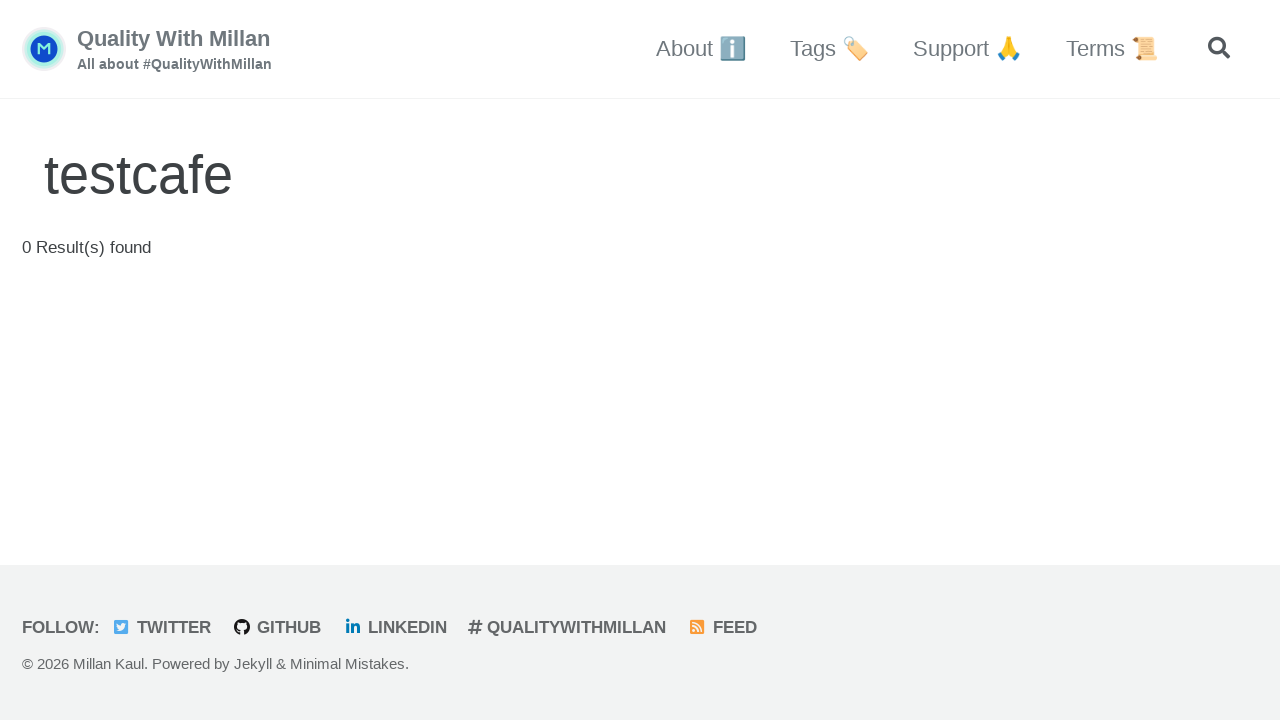

Filled search field with 'The paradigm of Quality' on #search
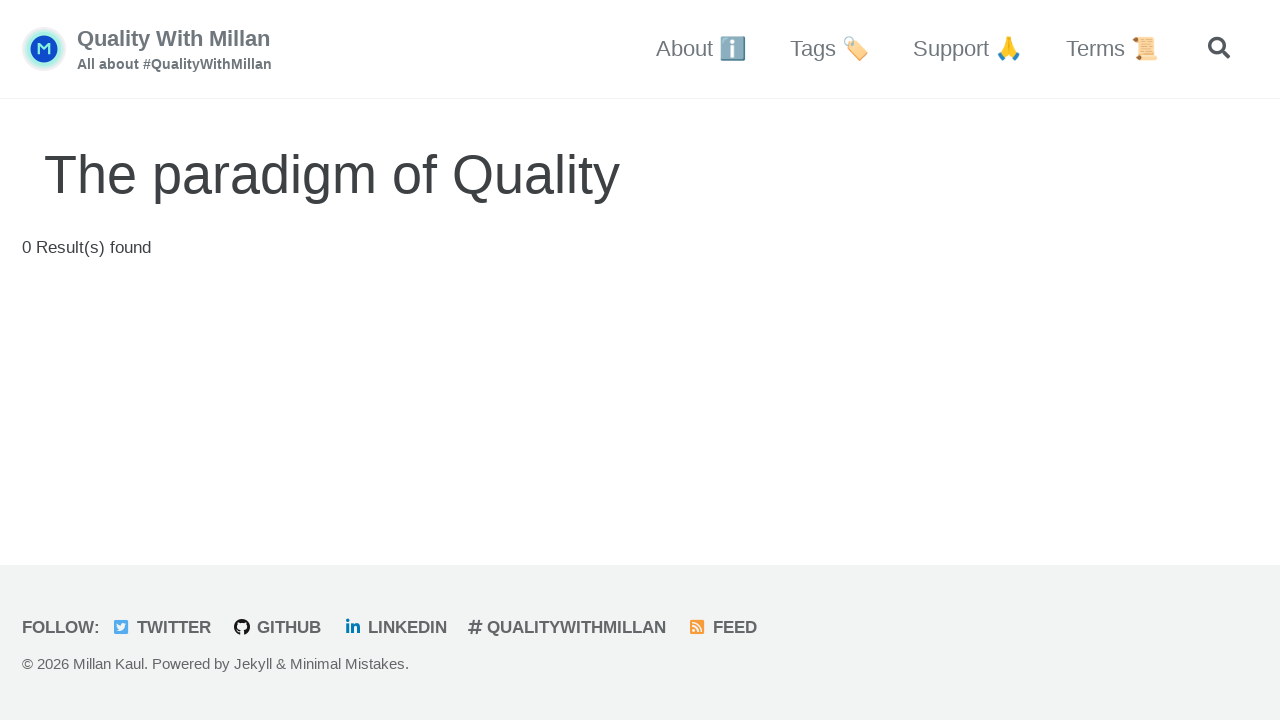

Pressed Enter to search for 'The paradigm of Quality'
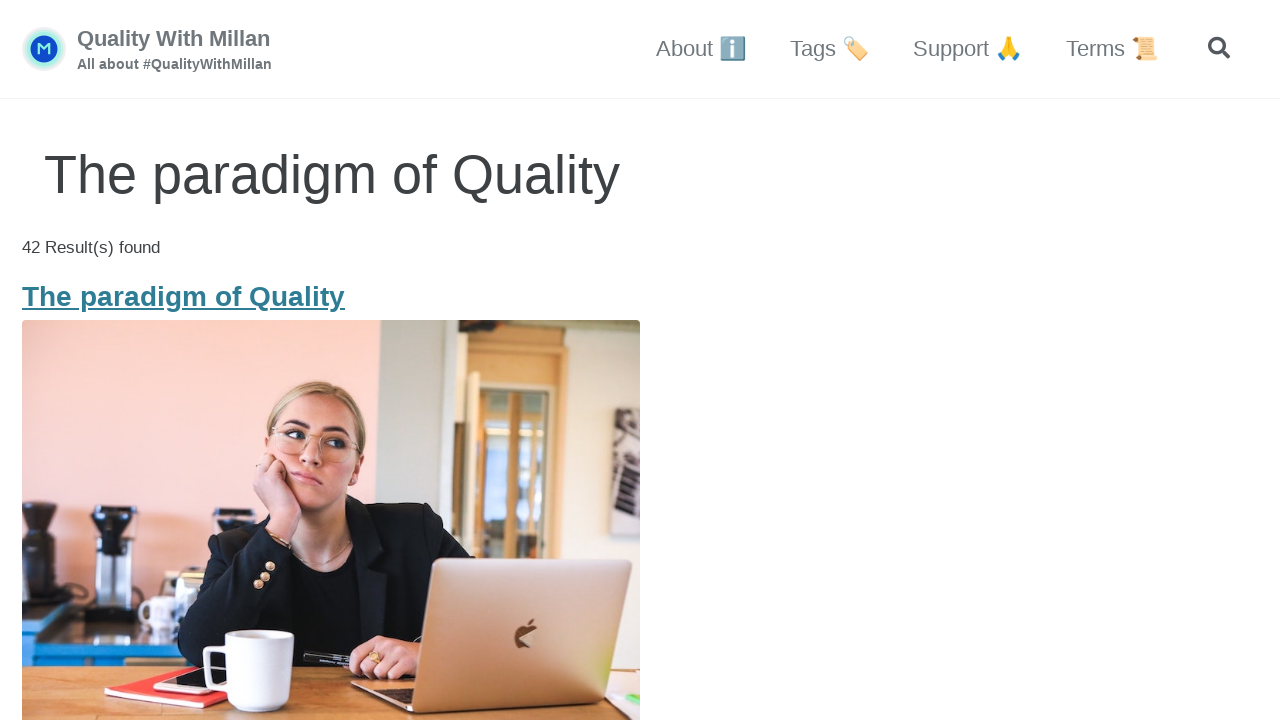

Search results for 'The paradigm of Quality' loaded
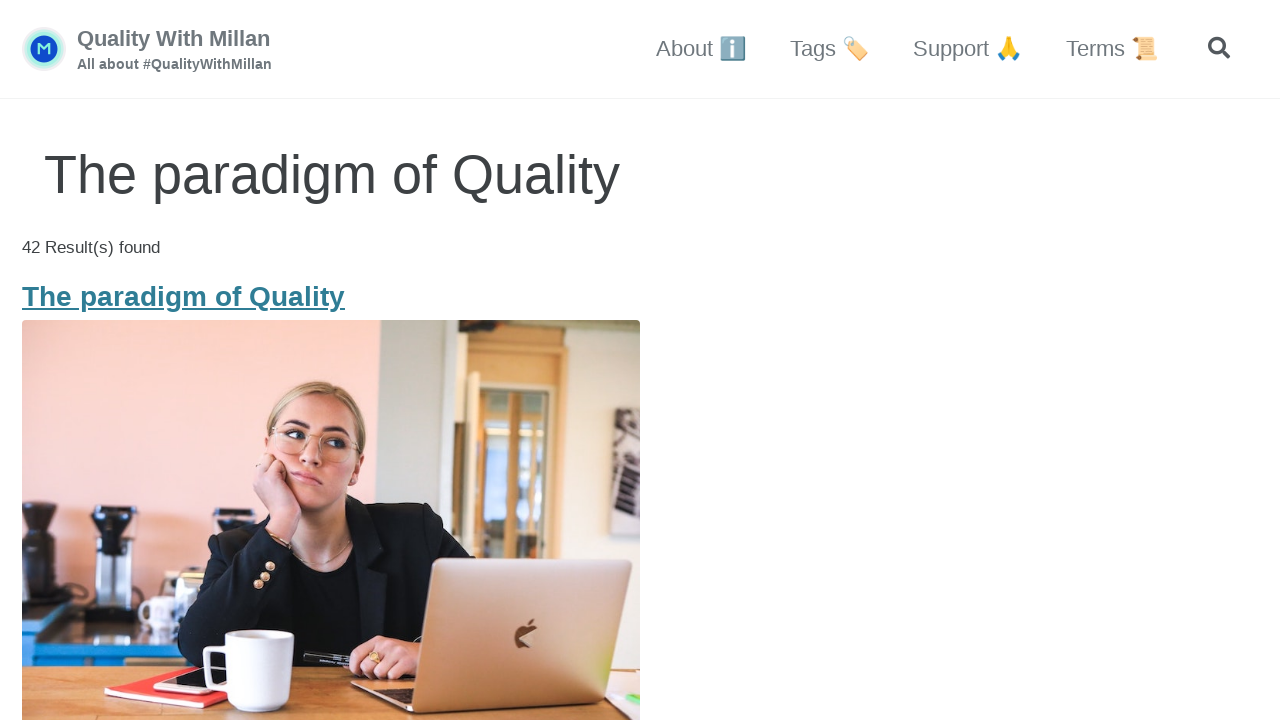

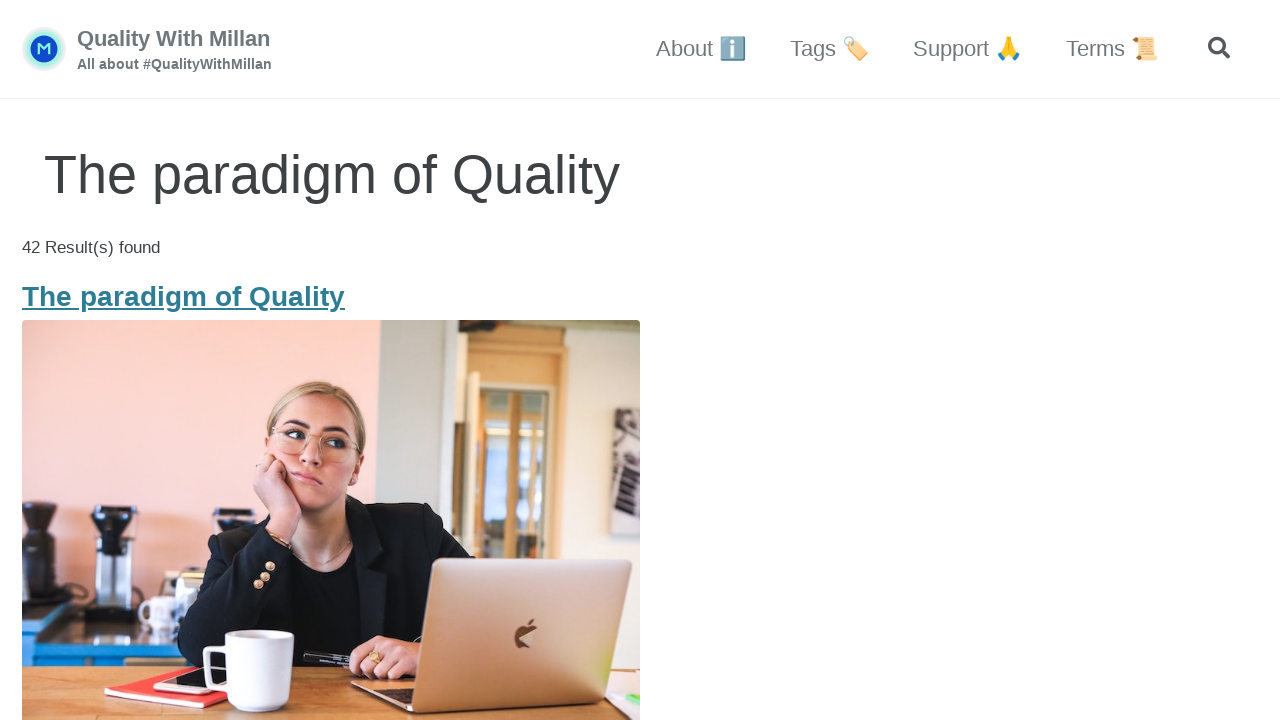